Selects a radio button only if it's not already selected

Starting URL: https://demoqa.com/radio-button

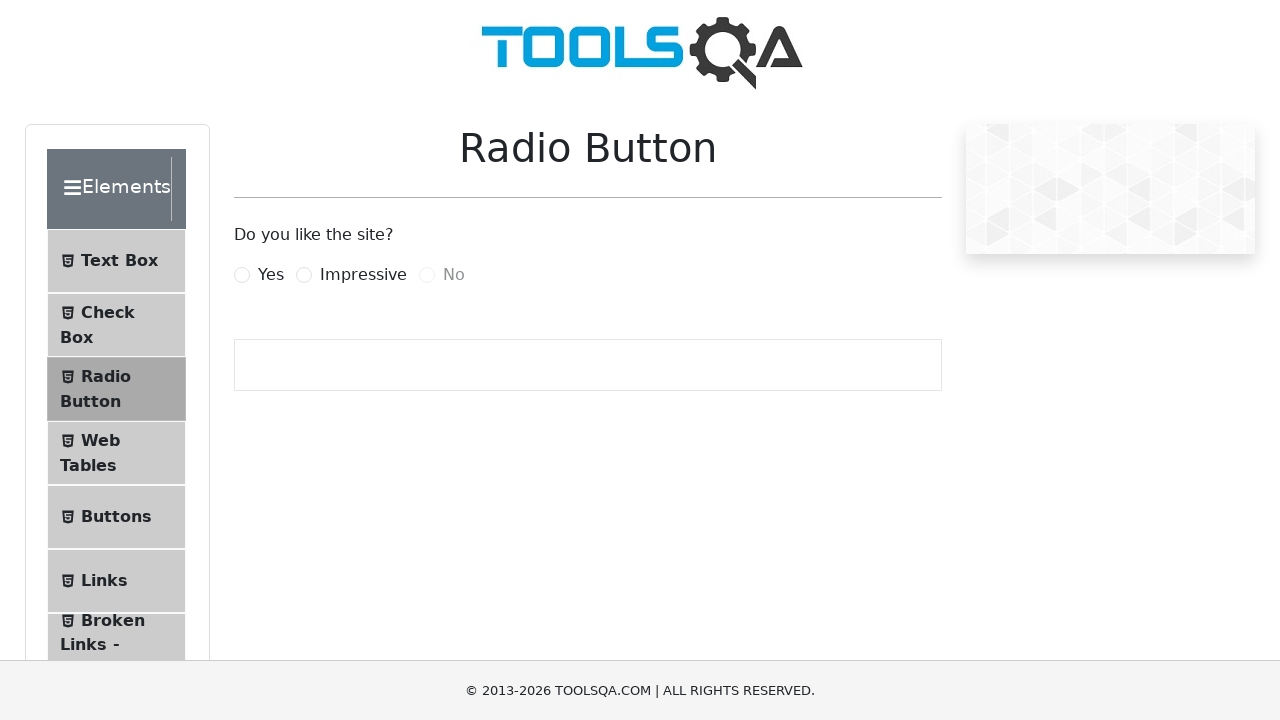

Located the radio button element with id 'impressiveRadio'
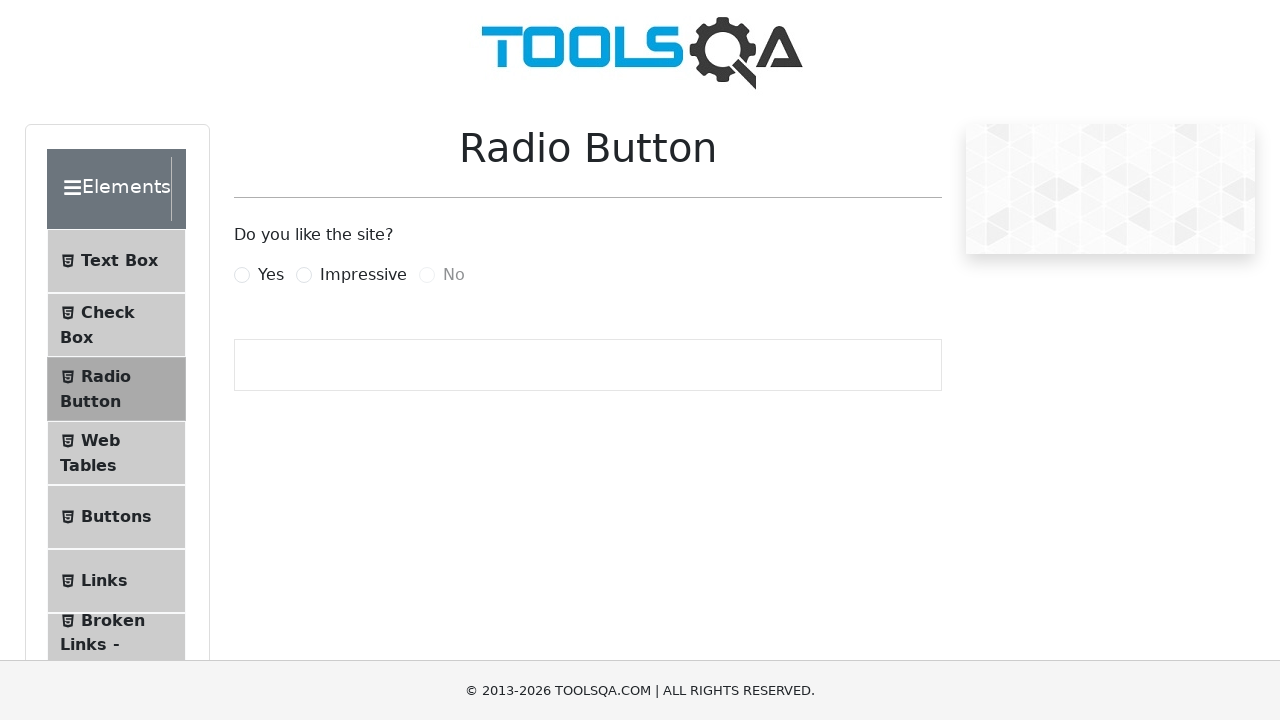

Radio button was not selected, clicked it to select
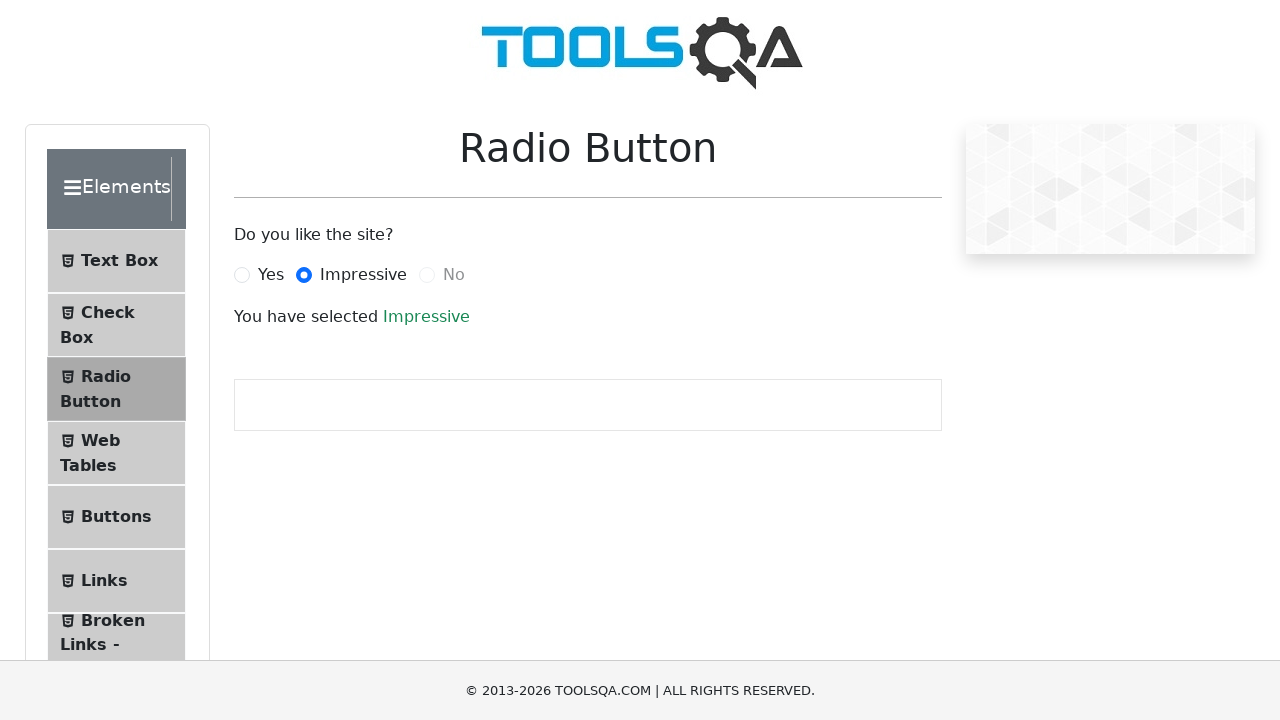

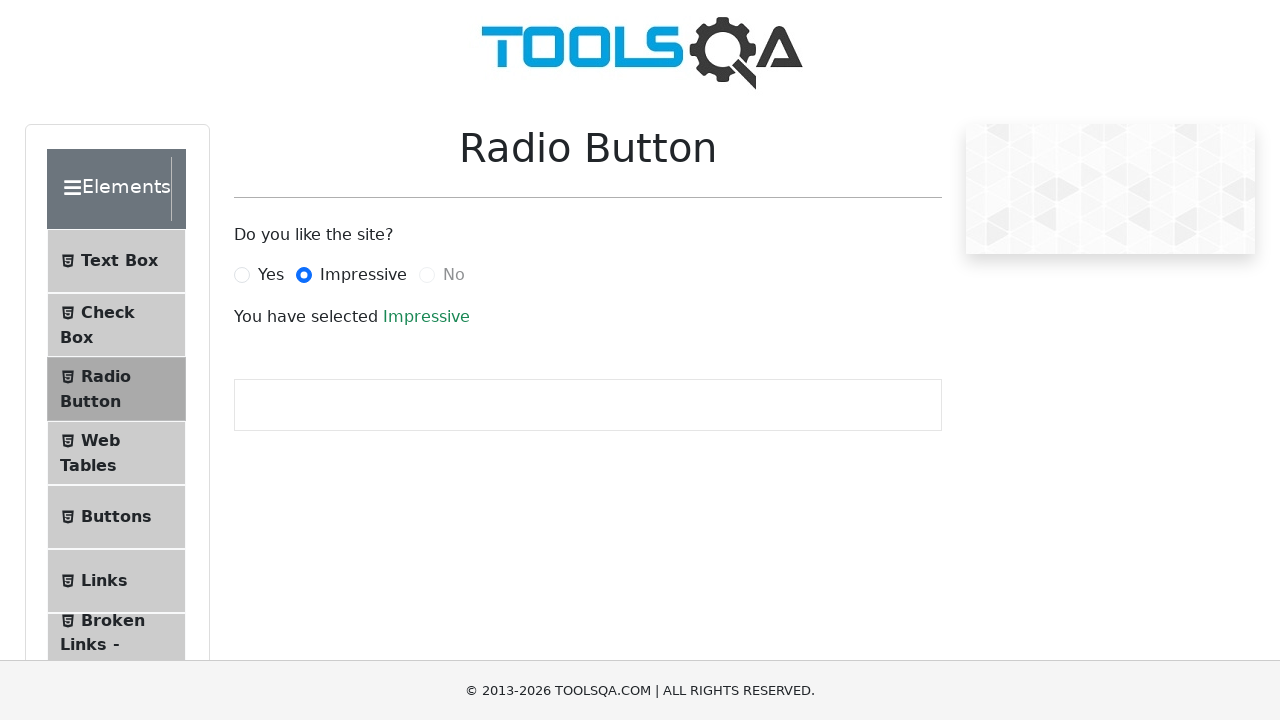